Tests that clicking Clear completed removes all completed items from the list

Starting URL: https://demo.playwright.dev/todomvc

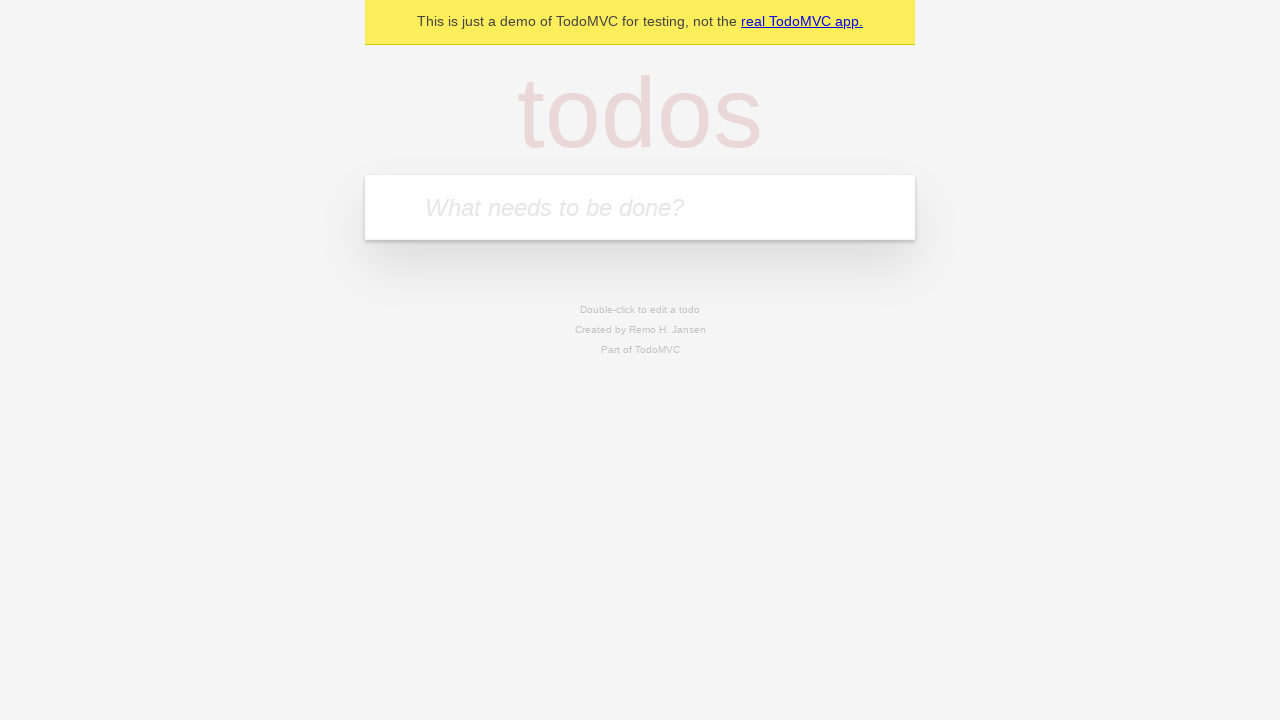

Filled todo input with 'buy some cheese' on internal:attr=[placeholder="What needs to be done?"i]
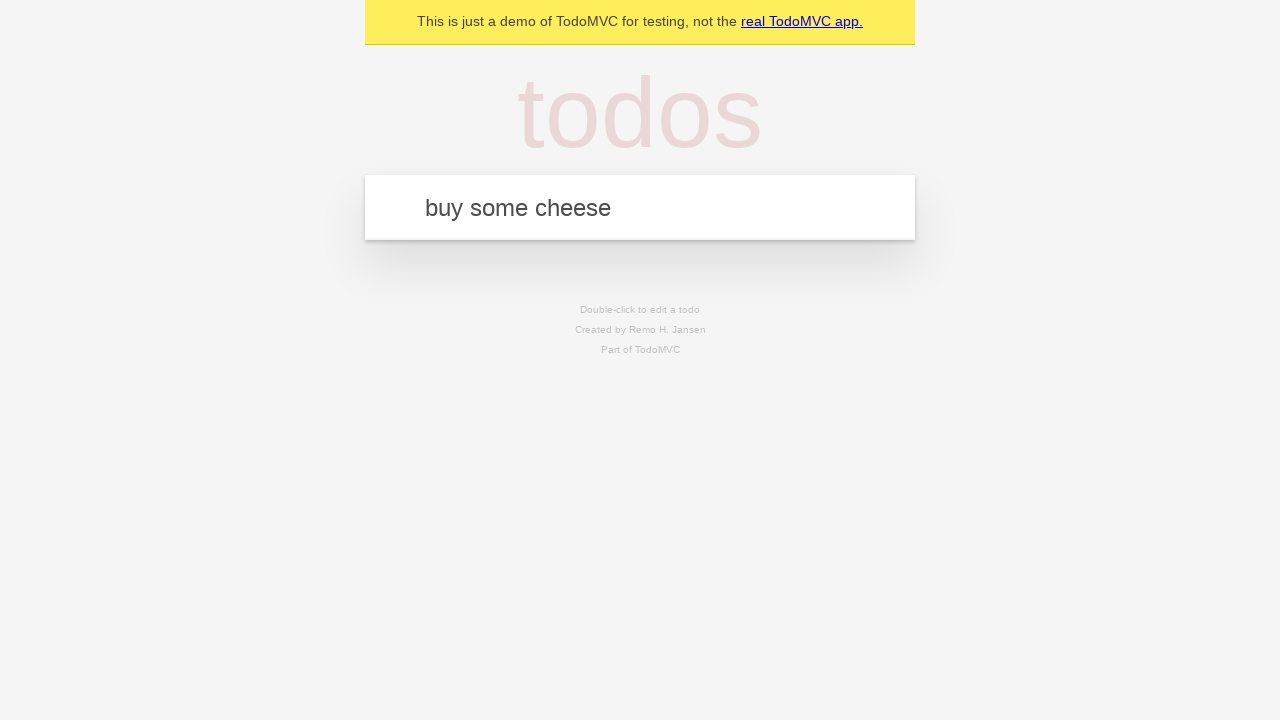

Pressed Enter to create first todo on internal:attr=[placeholder="What needs to be done?"i]
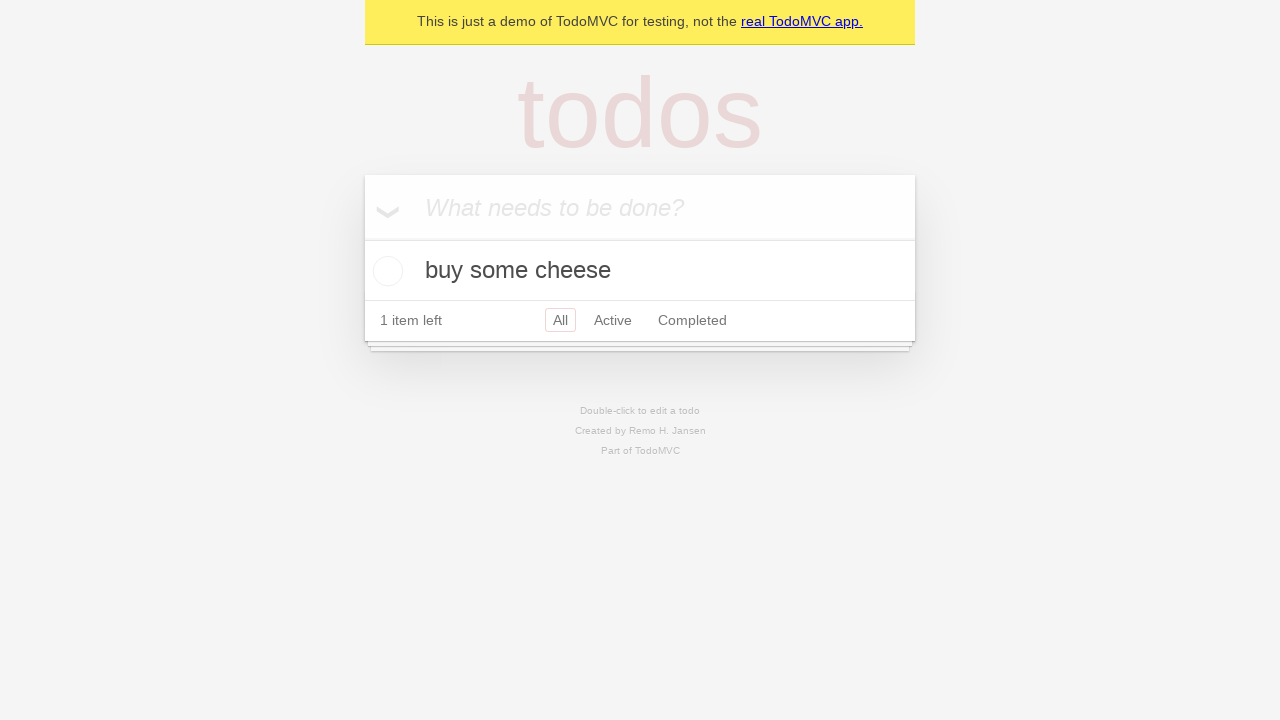

Filled todo input with 'feed the cat' on internal:attr=[placeholder="What needs to be done?"i]
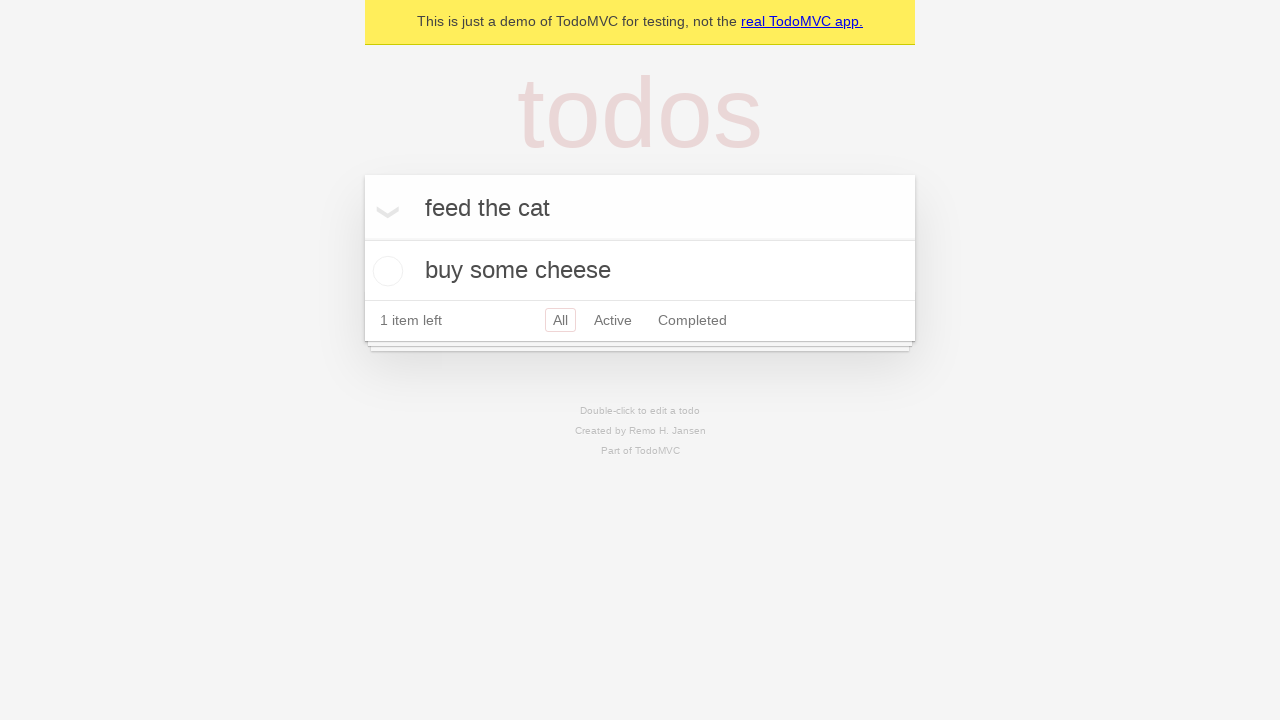

Pressed Enter to create second todo on internal:attr=[placeholder="What needs to be done?"i]
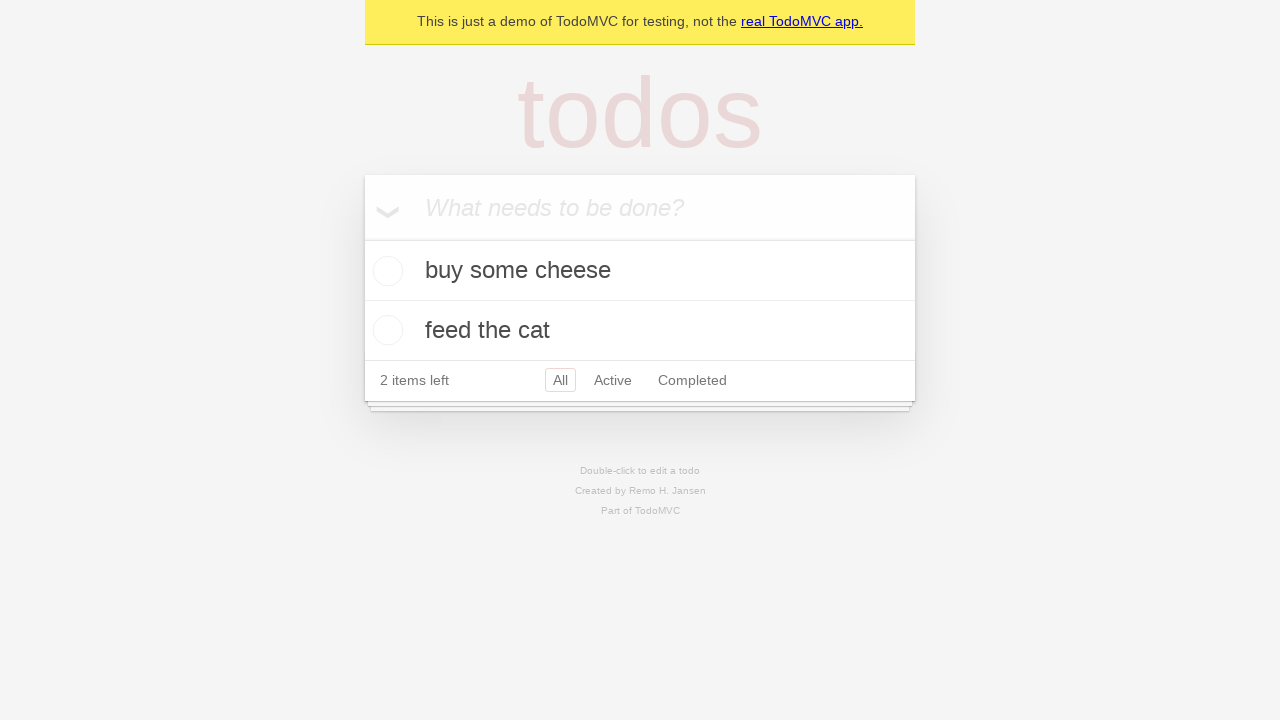

Filled todo input with 'book a doctors appointment' on internal:attr=[placeholder="What needs to be done?"i]
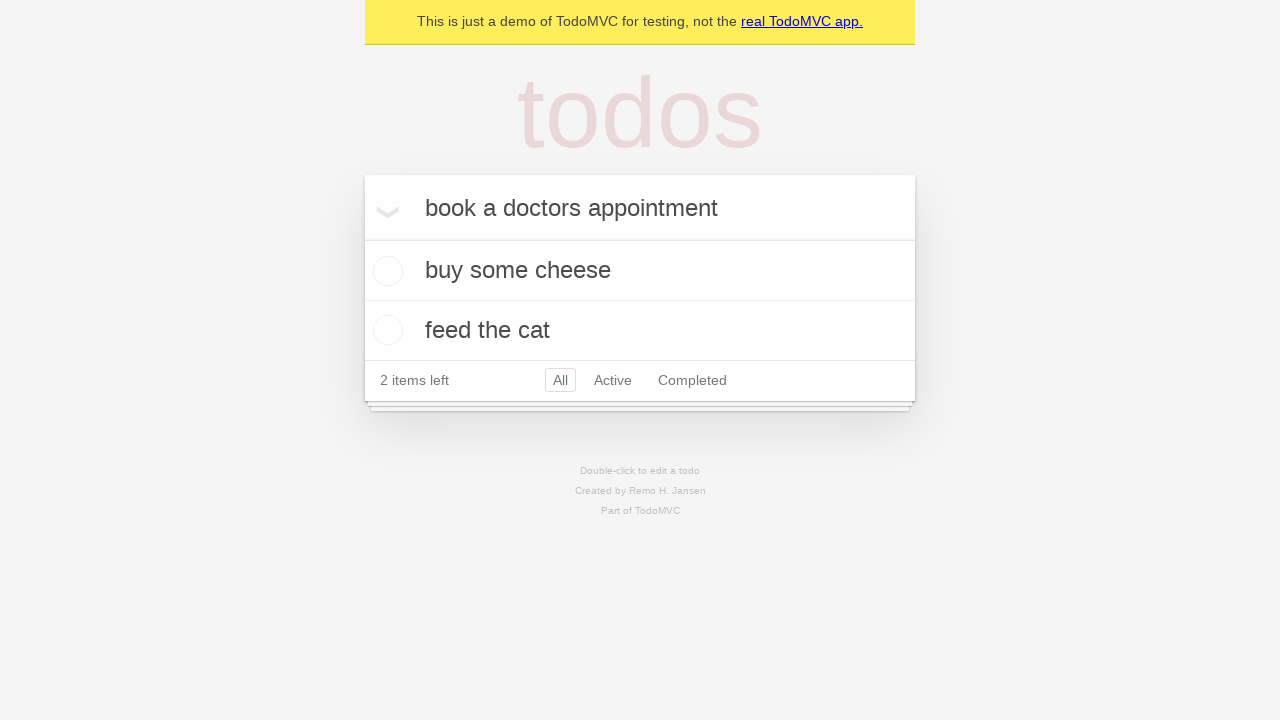

Pressed Enter to create third todo on internal:attr=[placeholder="What needs to be done?"i]
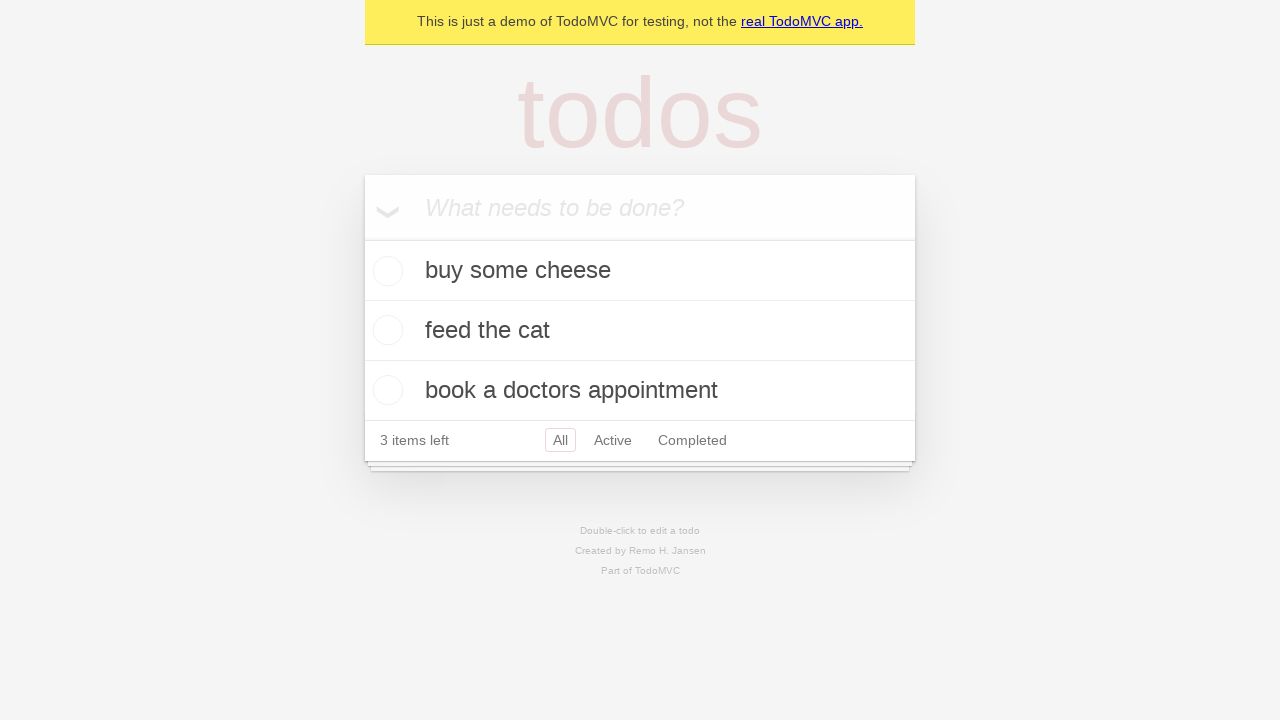

Waited for todo items to load
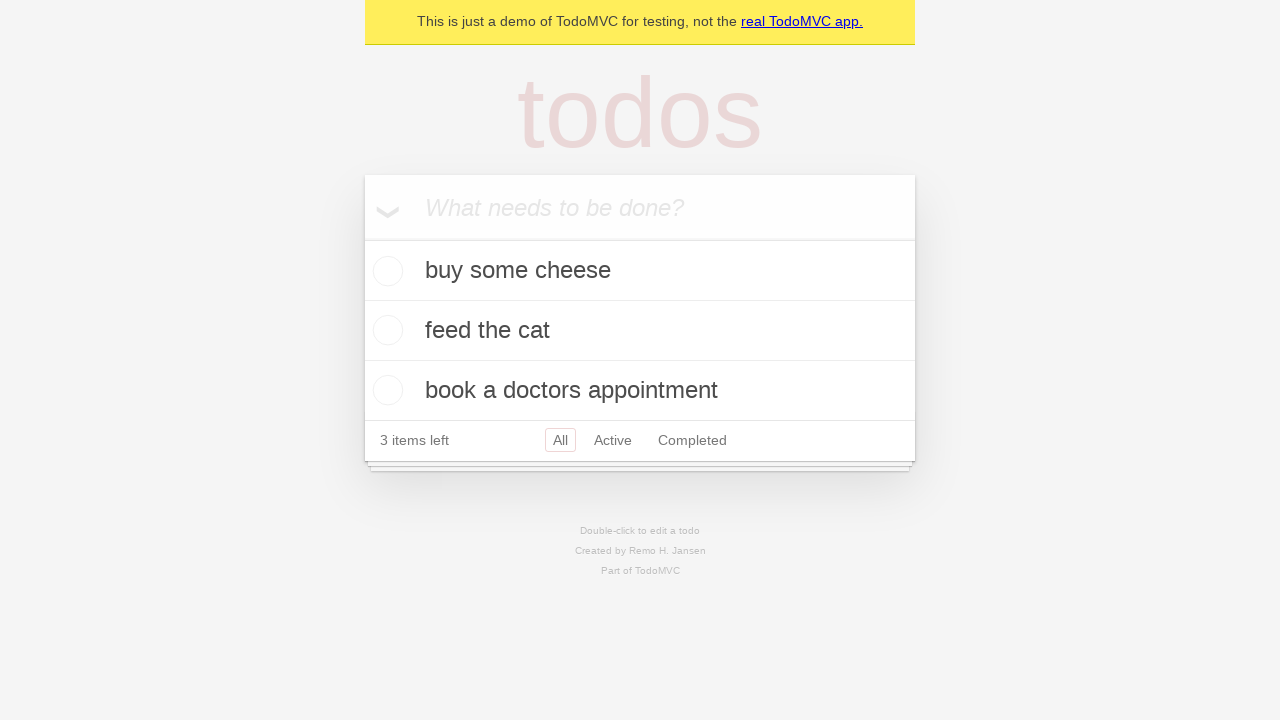

Checked the checkbox for second todo item at (385, 330) on internal:testid=[data-testid="todo-item"s] >> nth=1 >> internal:role=checkbox
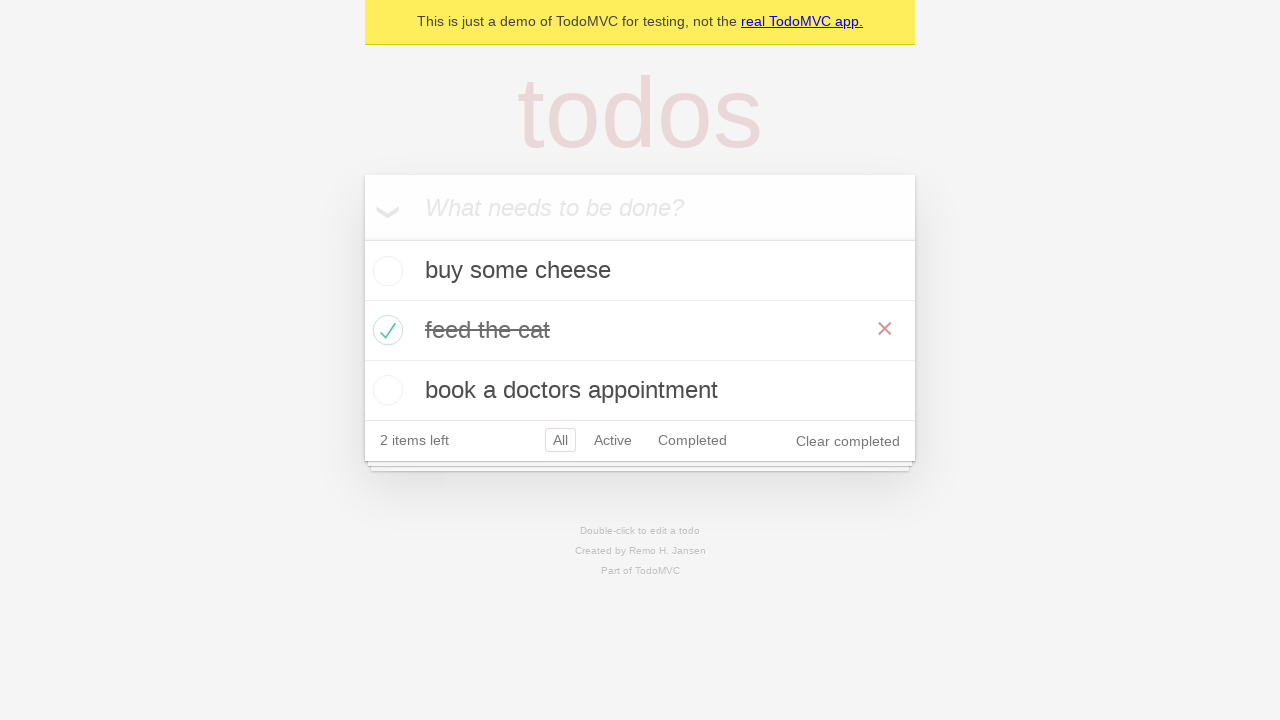

Clicked 'Clear completed' button at (848, 441) on internal:role=button[name="Clear completed"i]
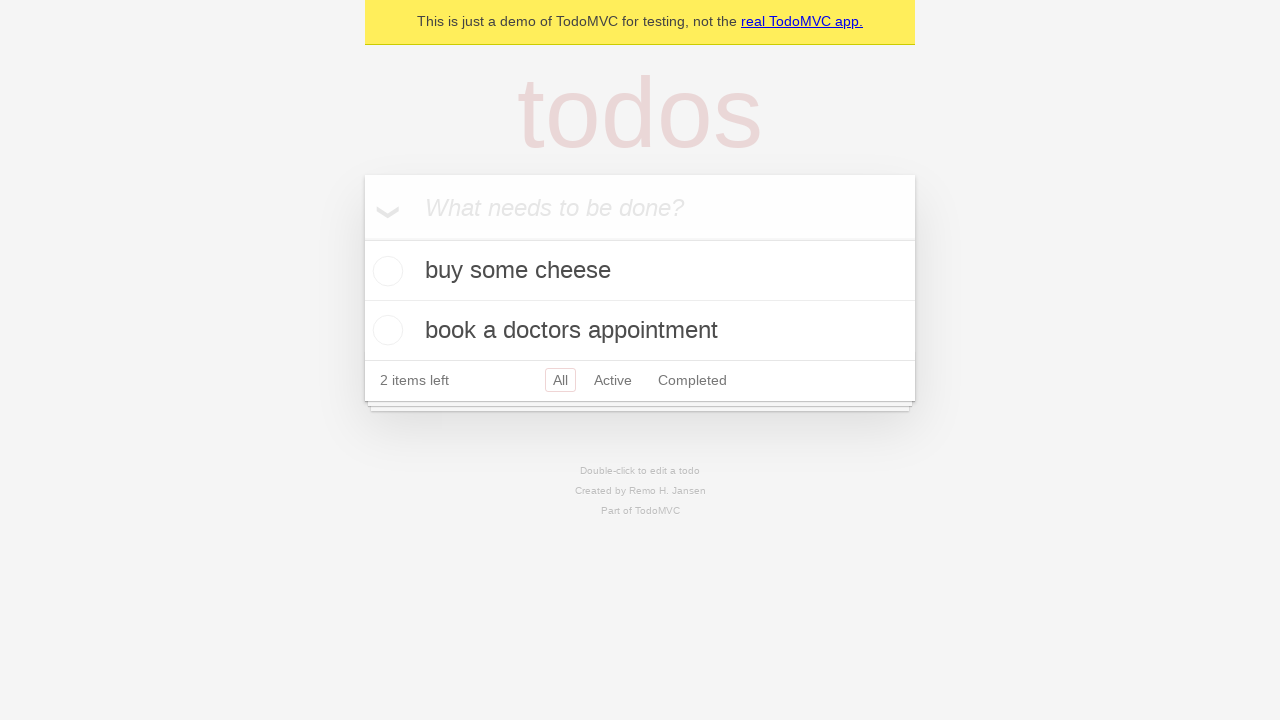

Waited for completed items to be removed, 2 items remain
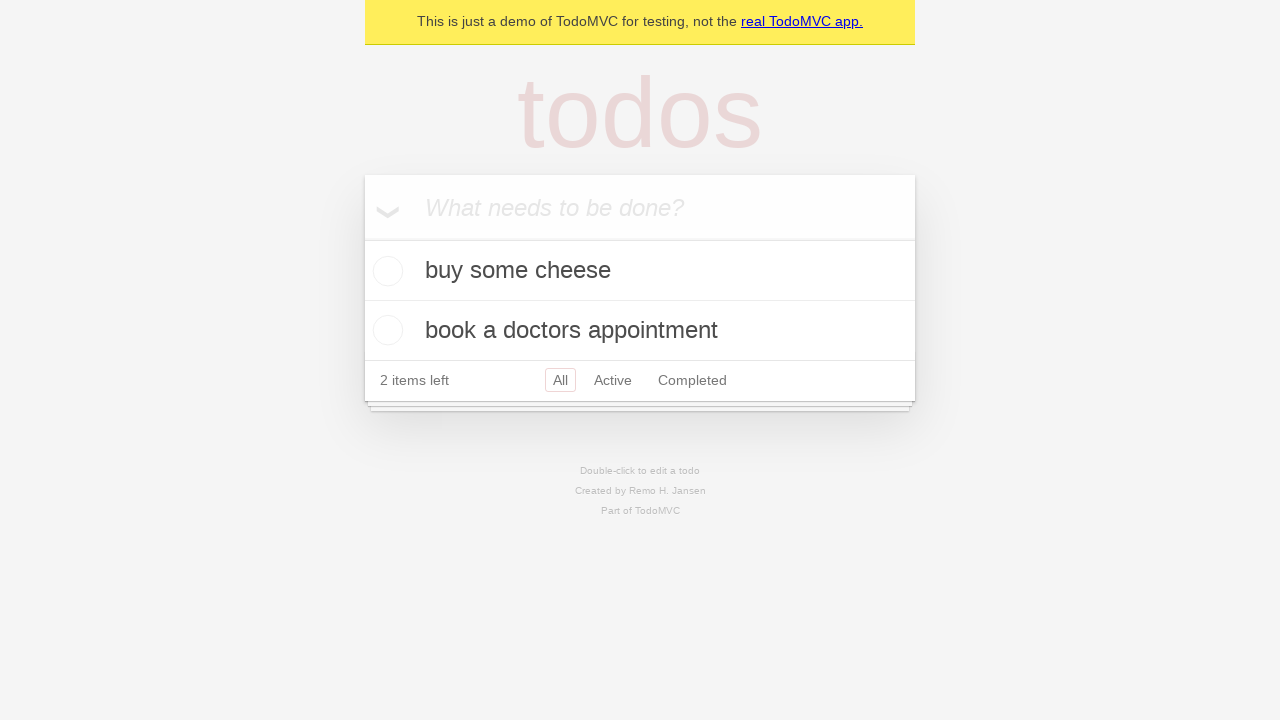

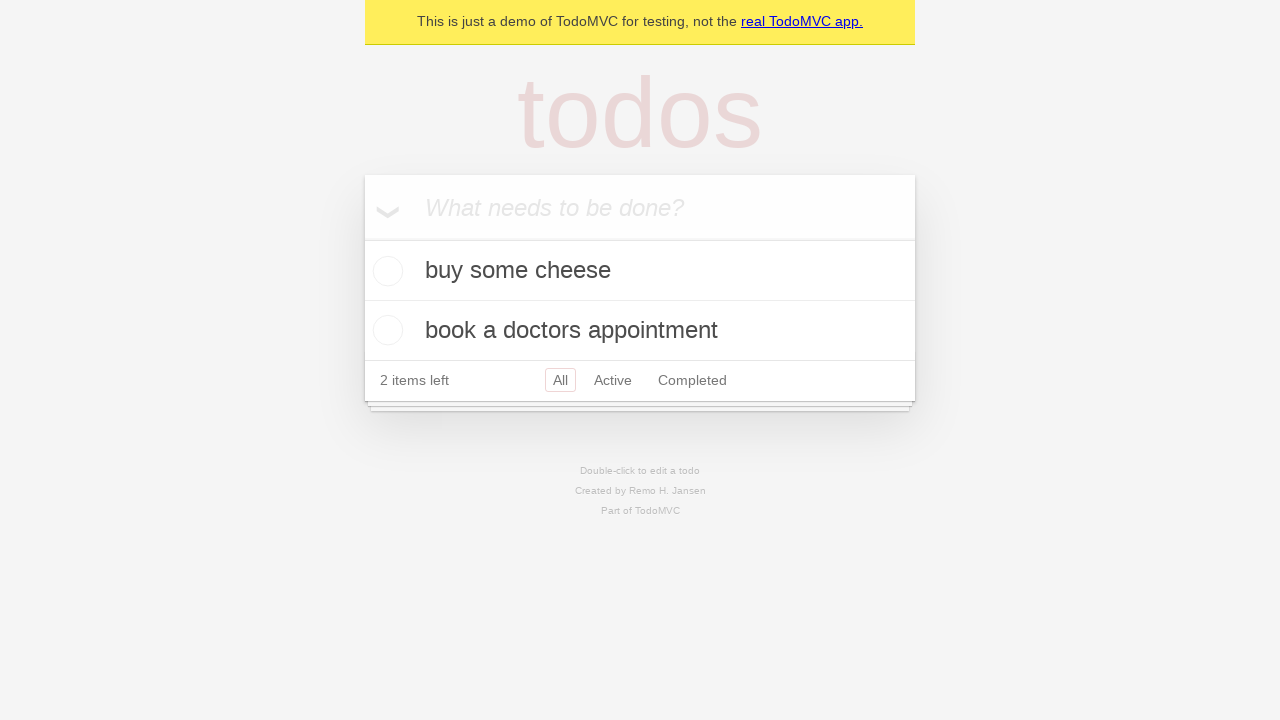